Tests JavaScript alert handling by clicking an alert button and accepting the alert dialog that appears

Starting URL: https://www.practice-ucodeacademy.com/javascript_alerts

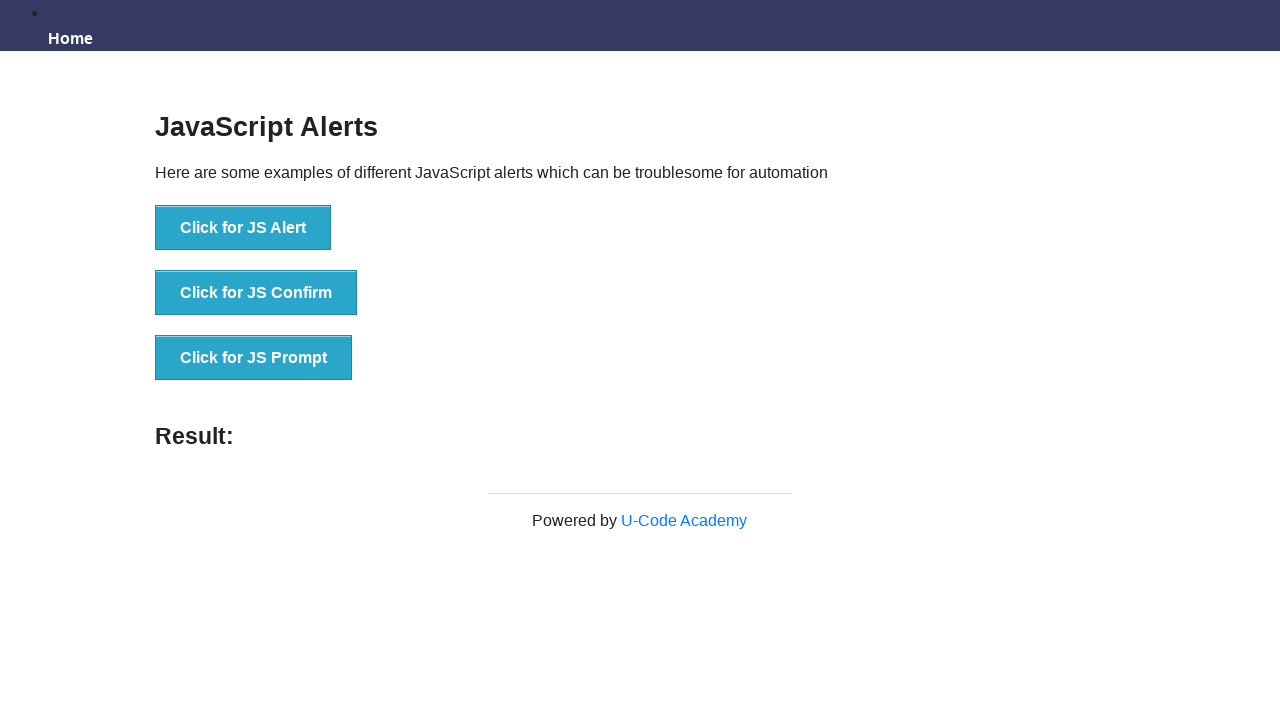

Clicked the JavaScript alert button at (243, 228) on xpath=//button[@onclick='jsAlert()']
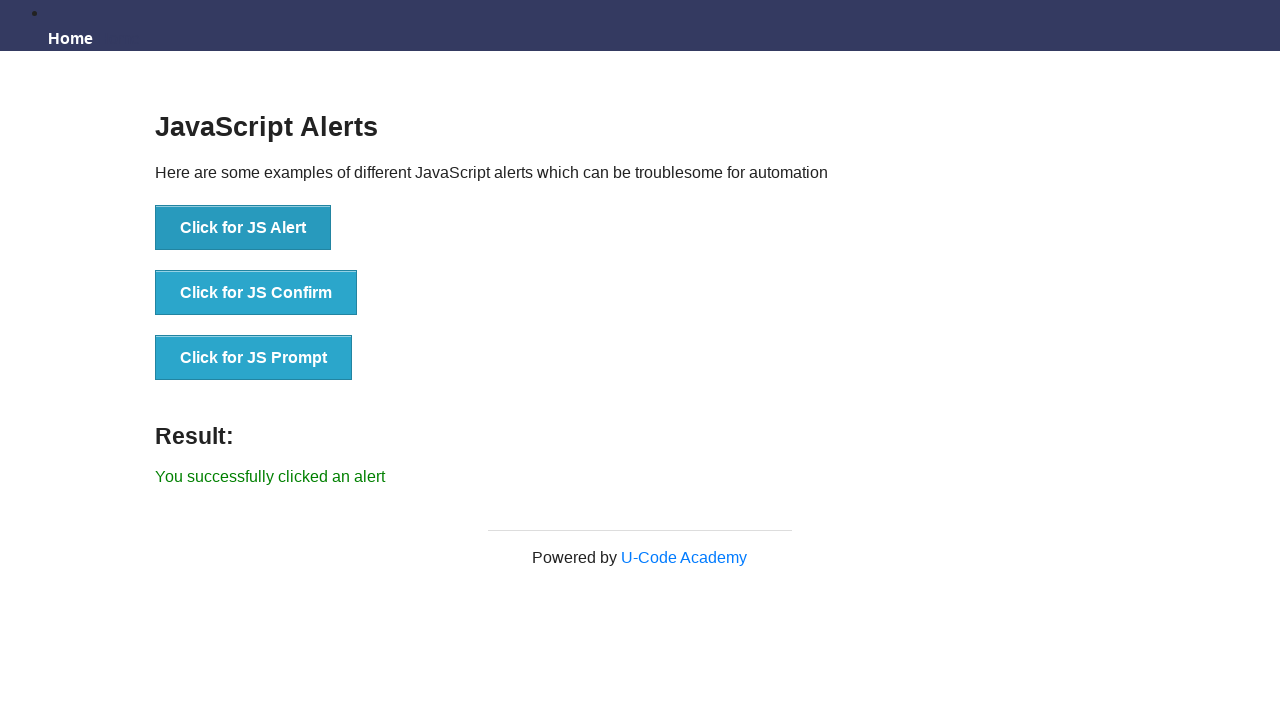

Set up dialog handler to accept alerts
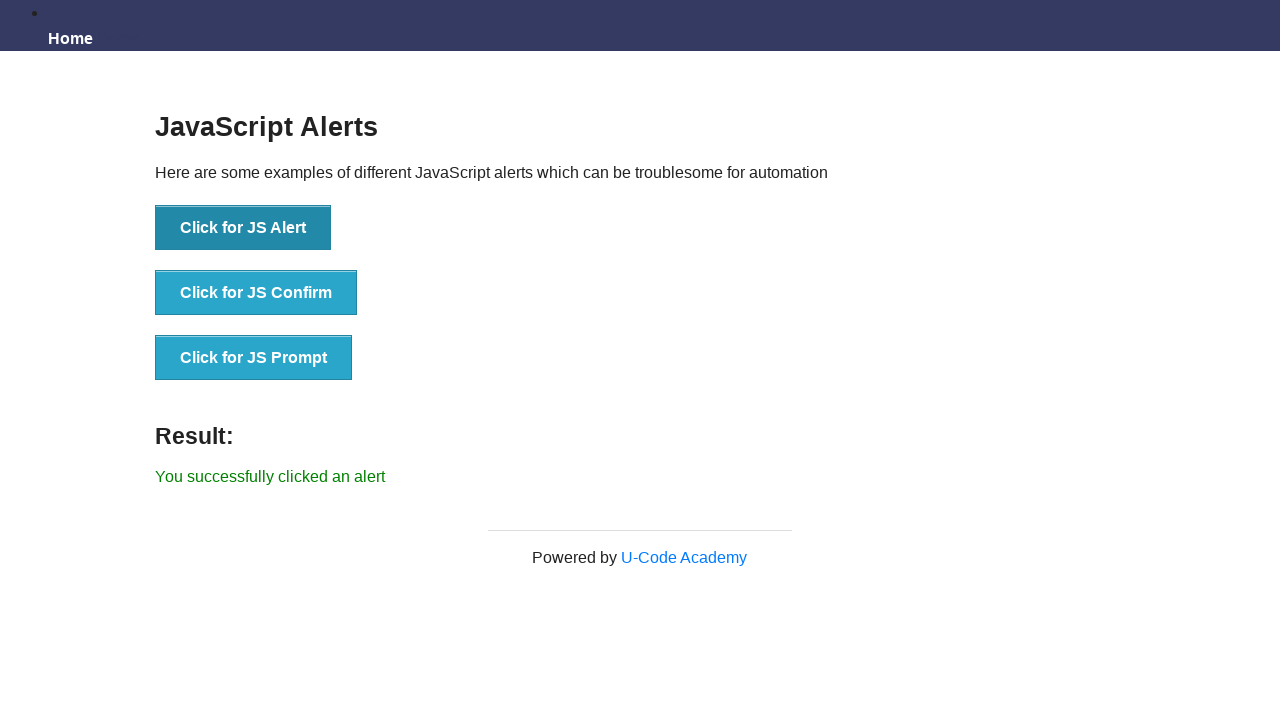

Waited for alert dialog to be processed
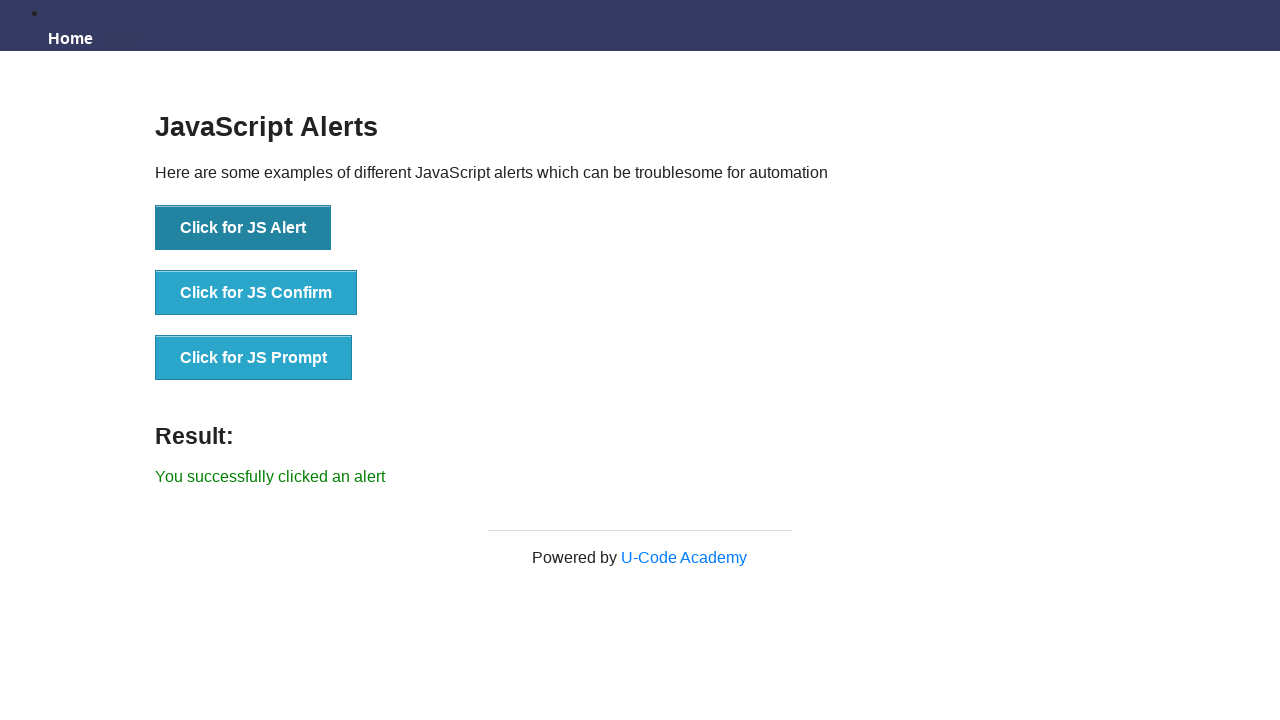

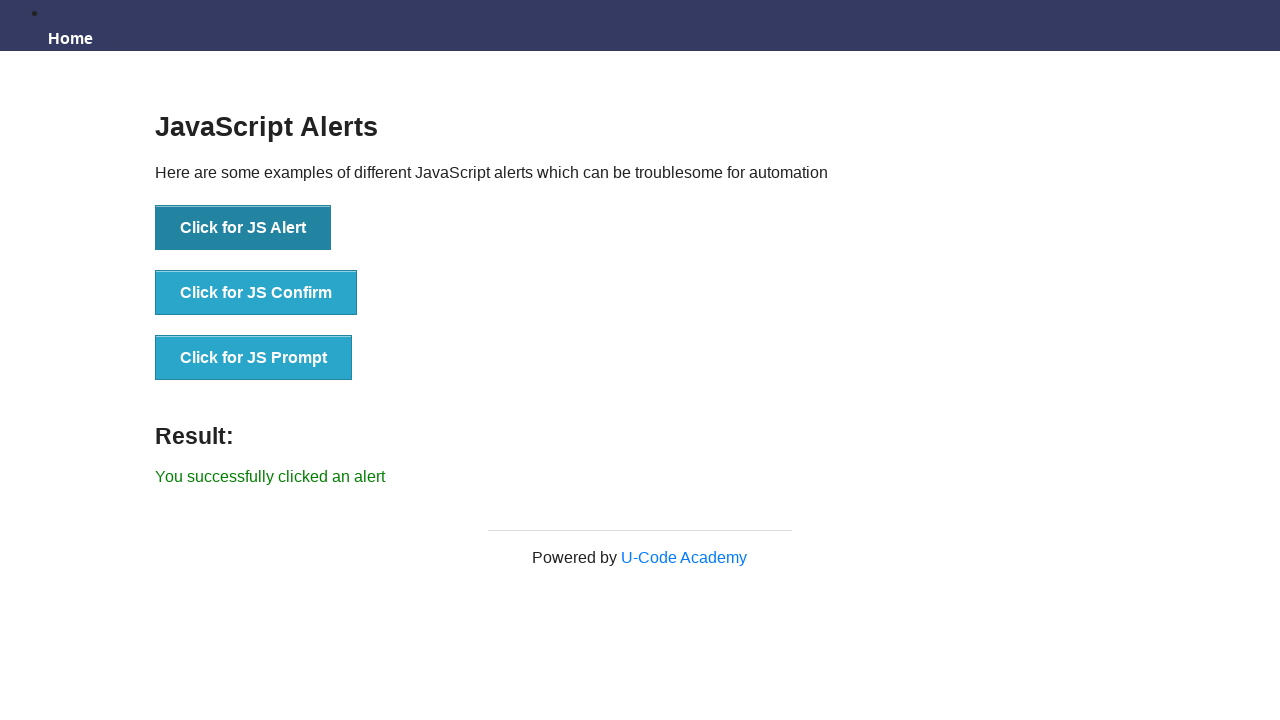